Tests interaction with a 3D model viewer by verifying the model is visible and performing drag operations to rotate the model 360 degrees

Starting URL: https://modelviewer.dev/examples/augmentedreality/

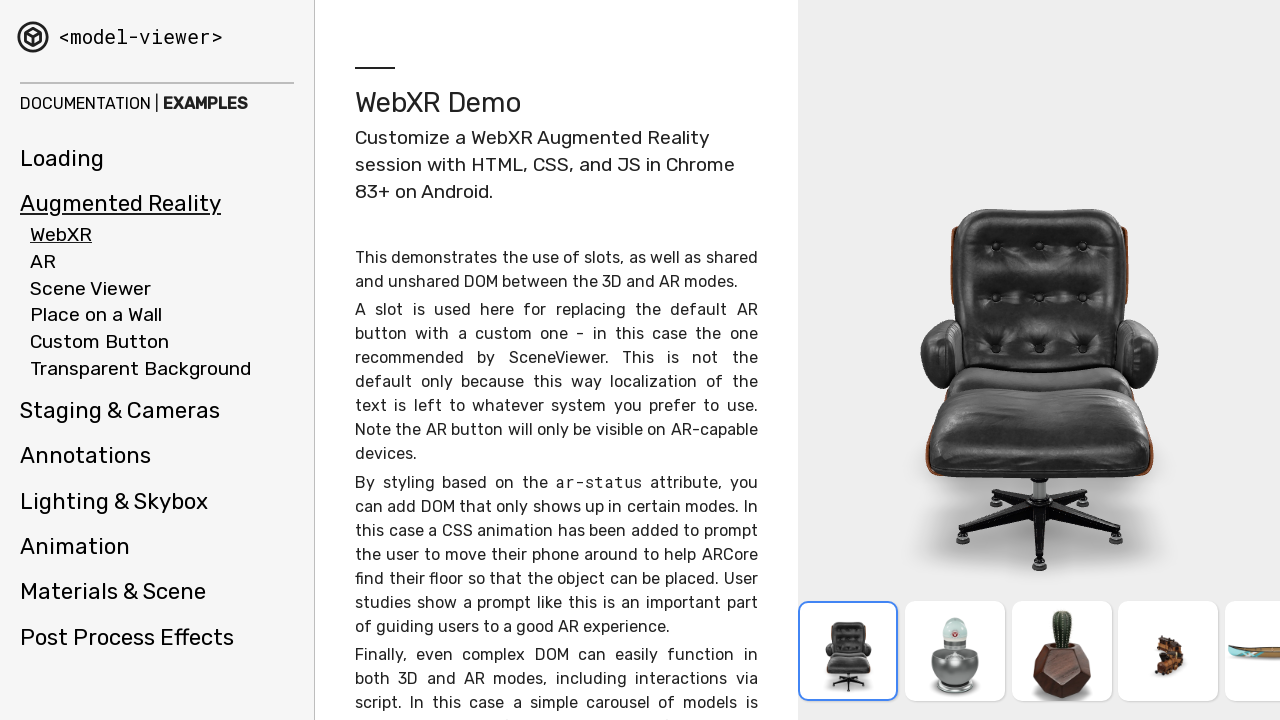

Verified 3D model viewer is visible
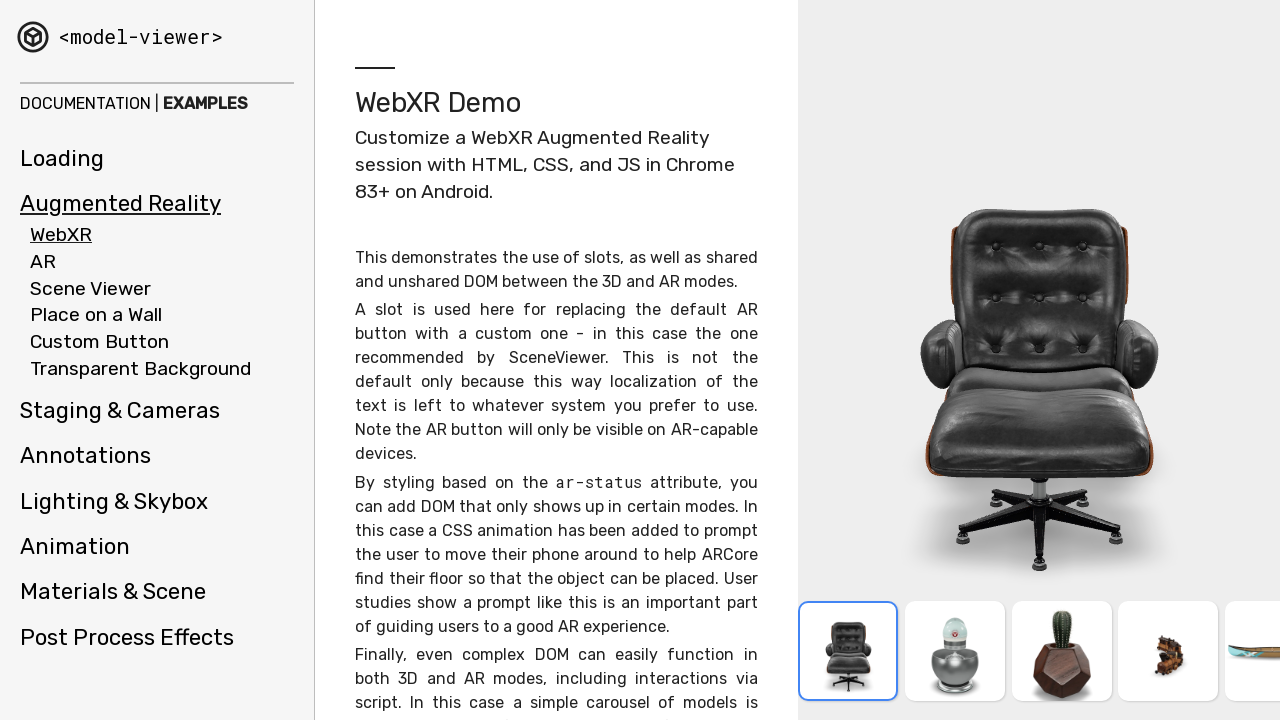

Scrolled model viewer into view
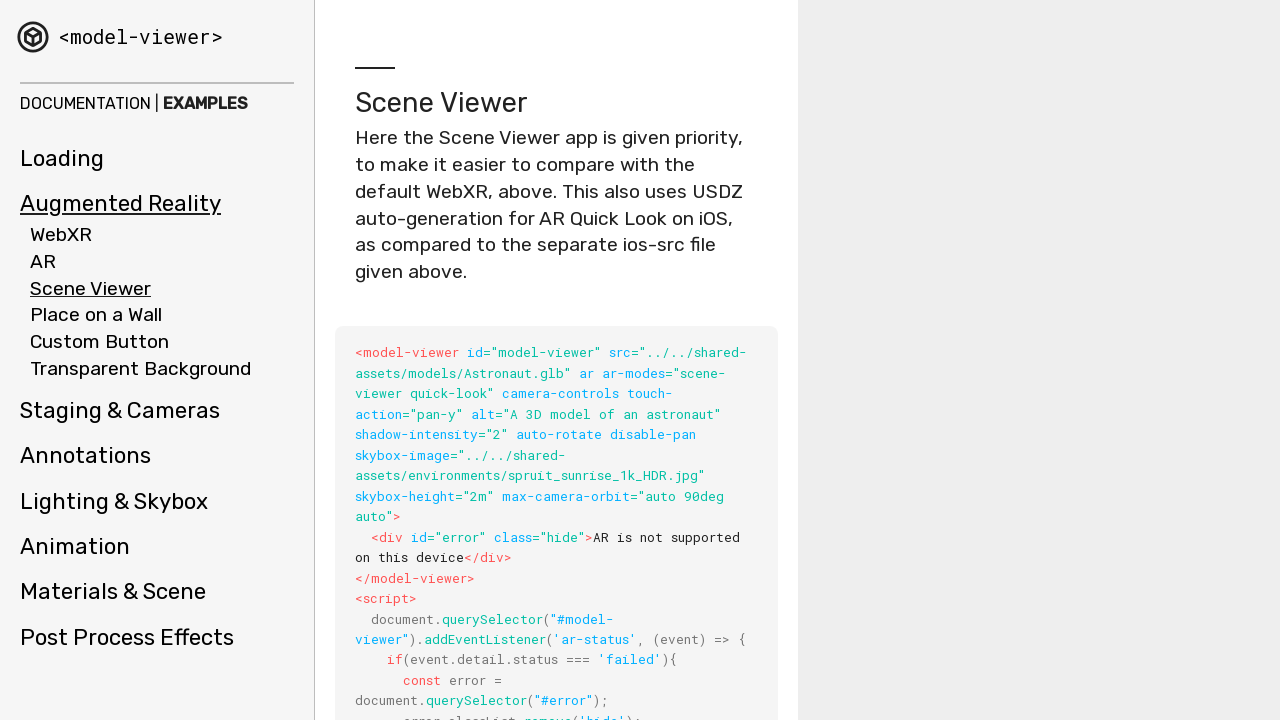

Hovered over model viewer at (1039, 360) on #model-viewer
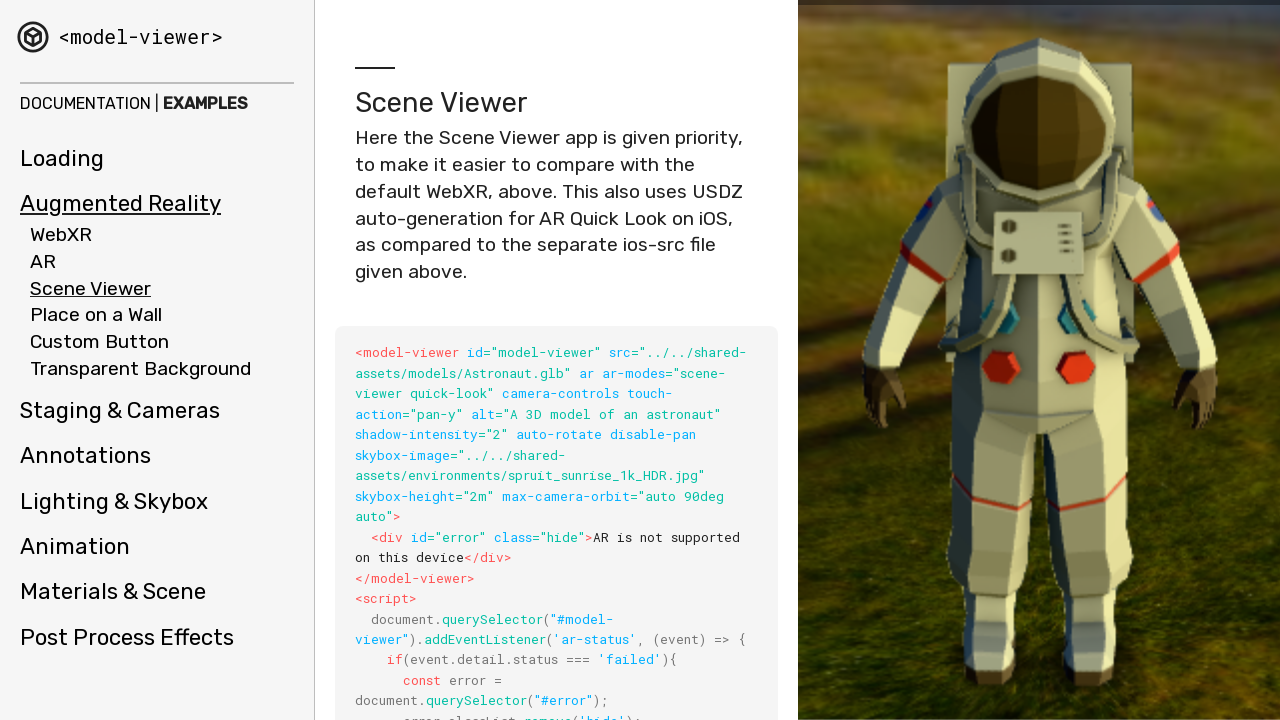

Moved mouse to center of model viewer at (1039, 360)
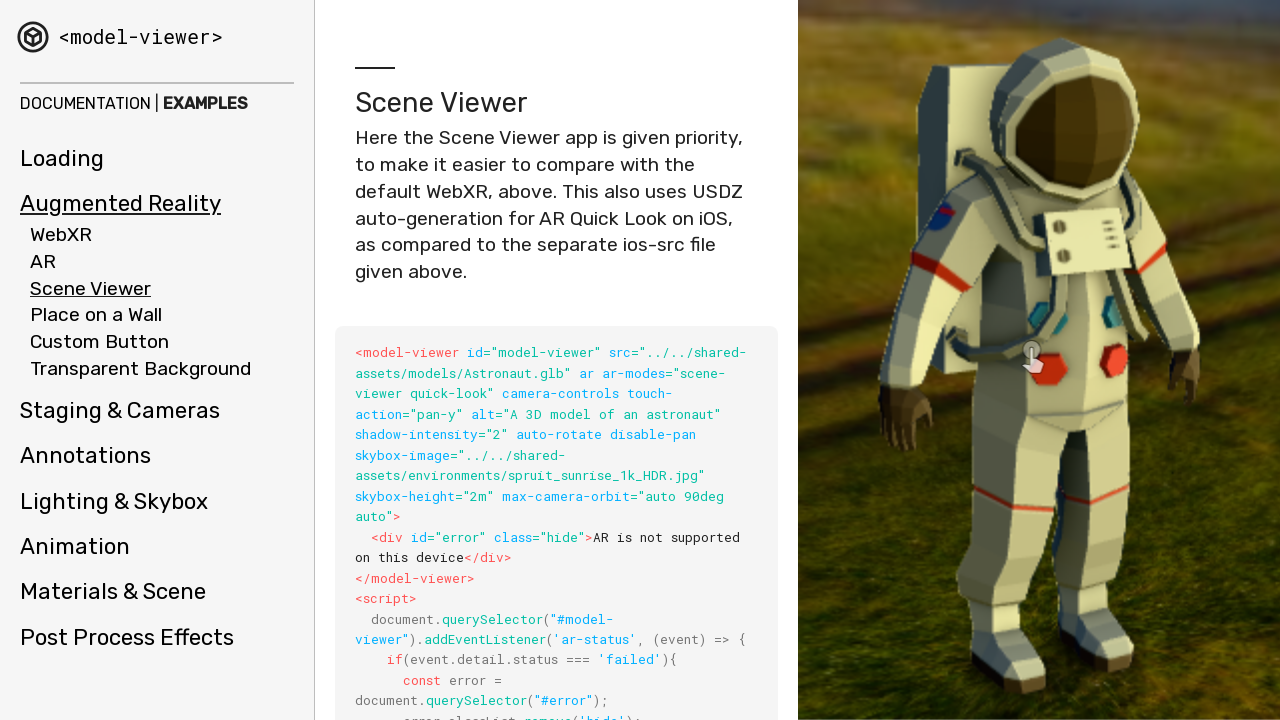

Pressed mouse button down to start drag at (1039, 360)
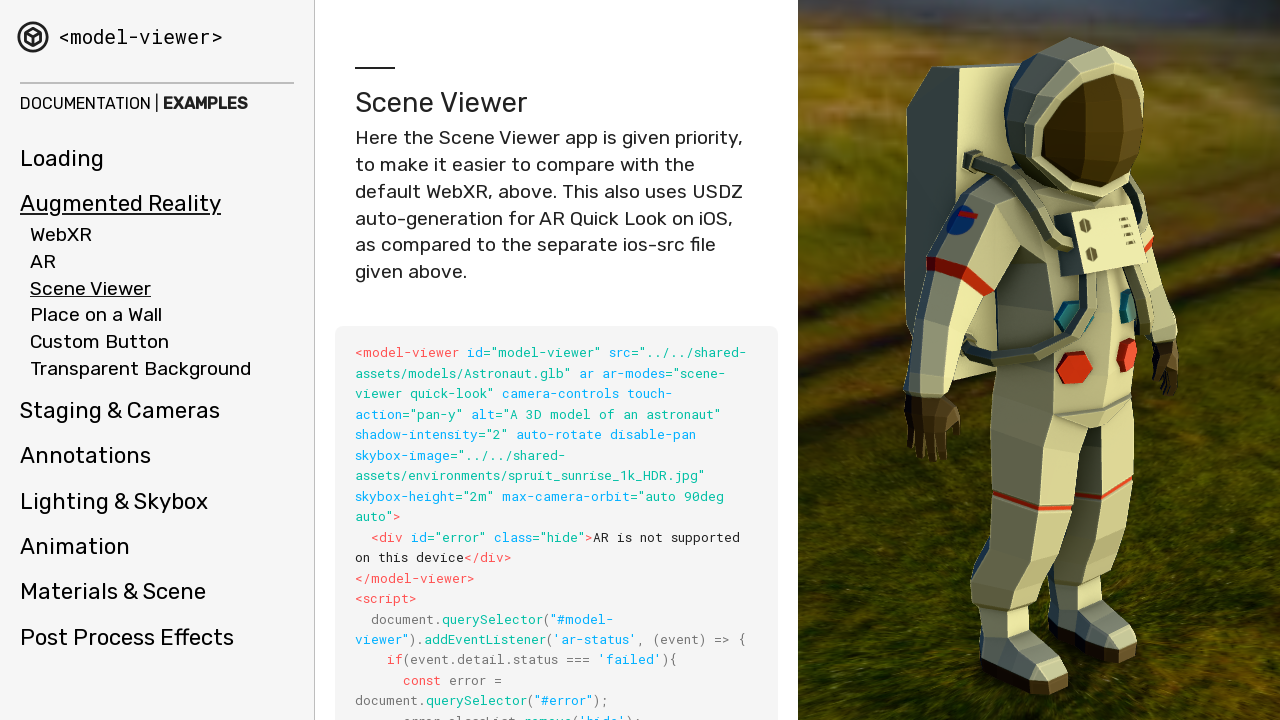

Dragged mouse 300px to the right to rotate model horizontally at (1339, 360)
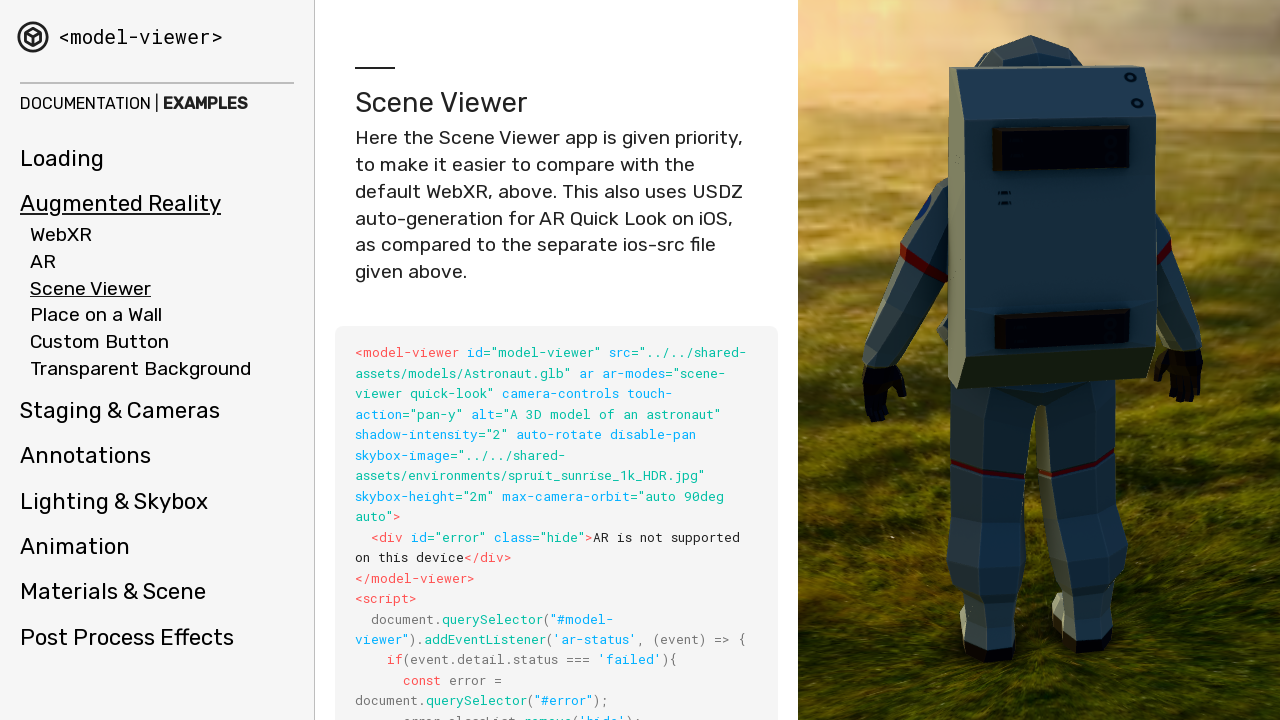

Released mouse button to complete first rotation drag at (1339, 360)
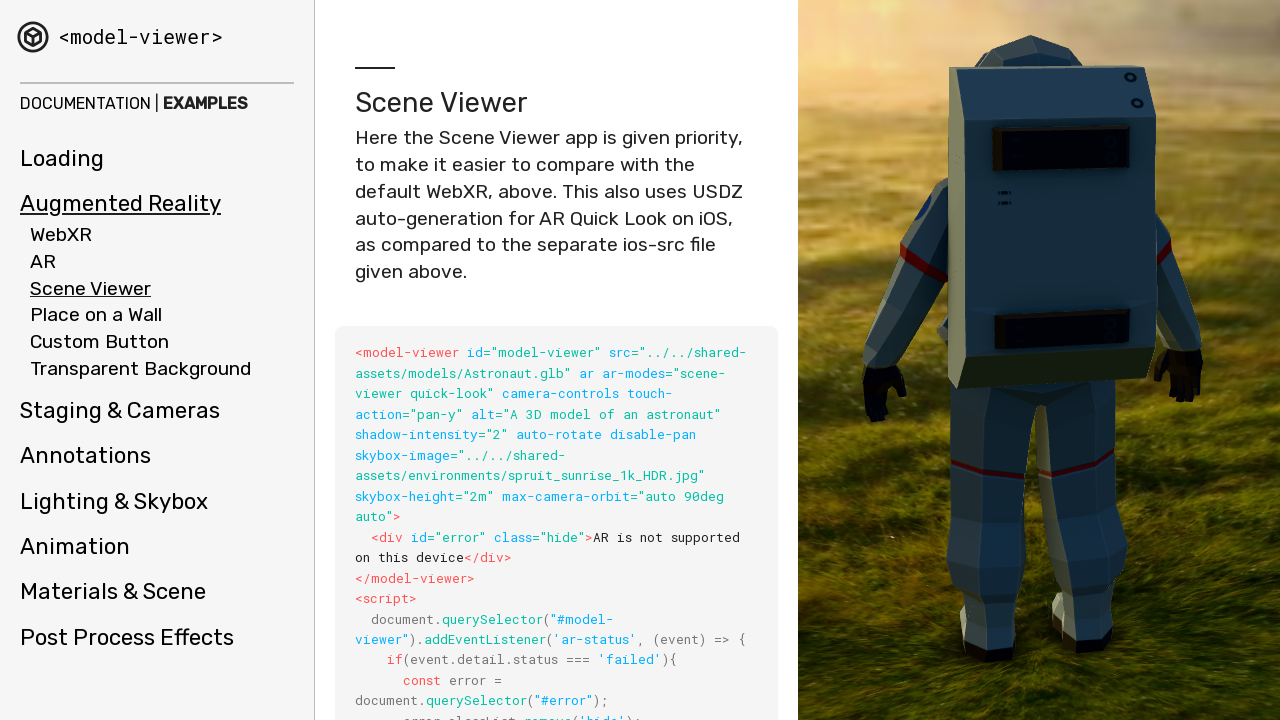

Moved mouse back to center of model viewer at (1039, 360)
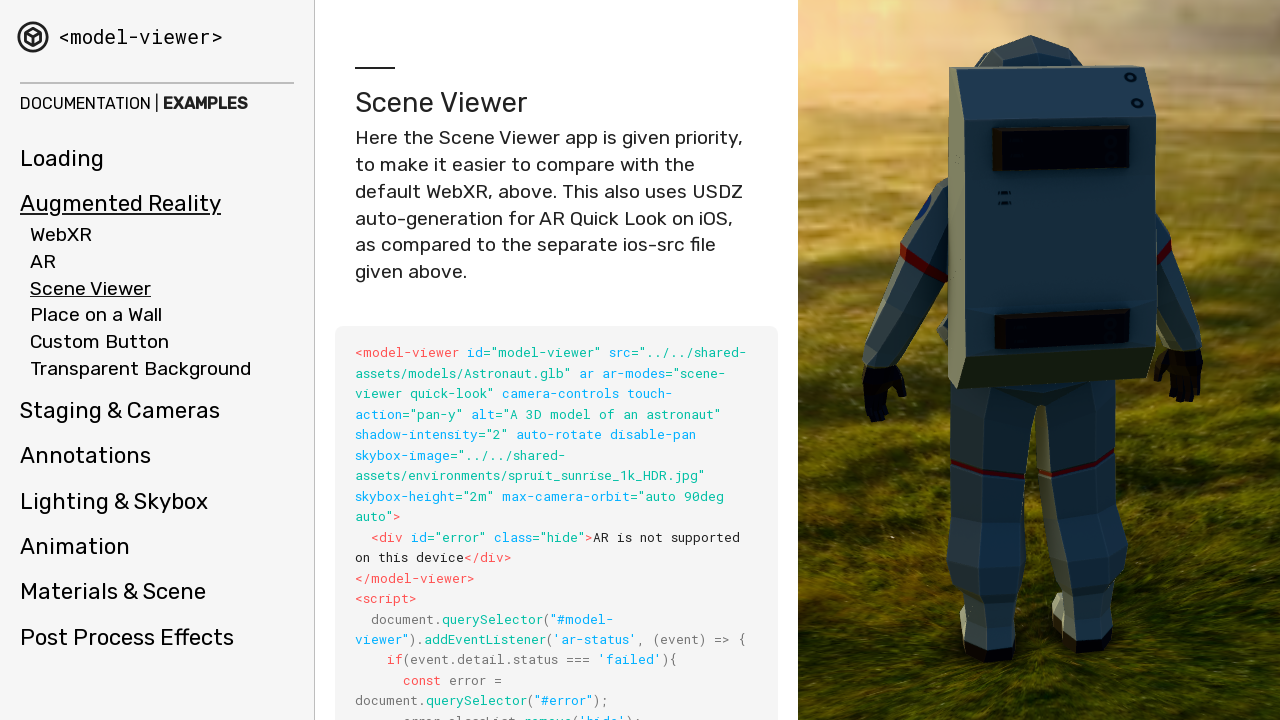

Pressed mouse button down to start second drag at (1039, 360)
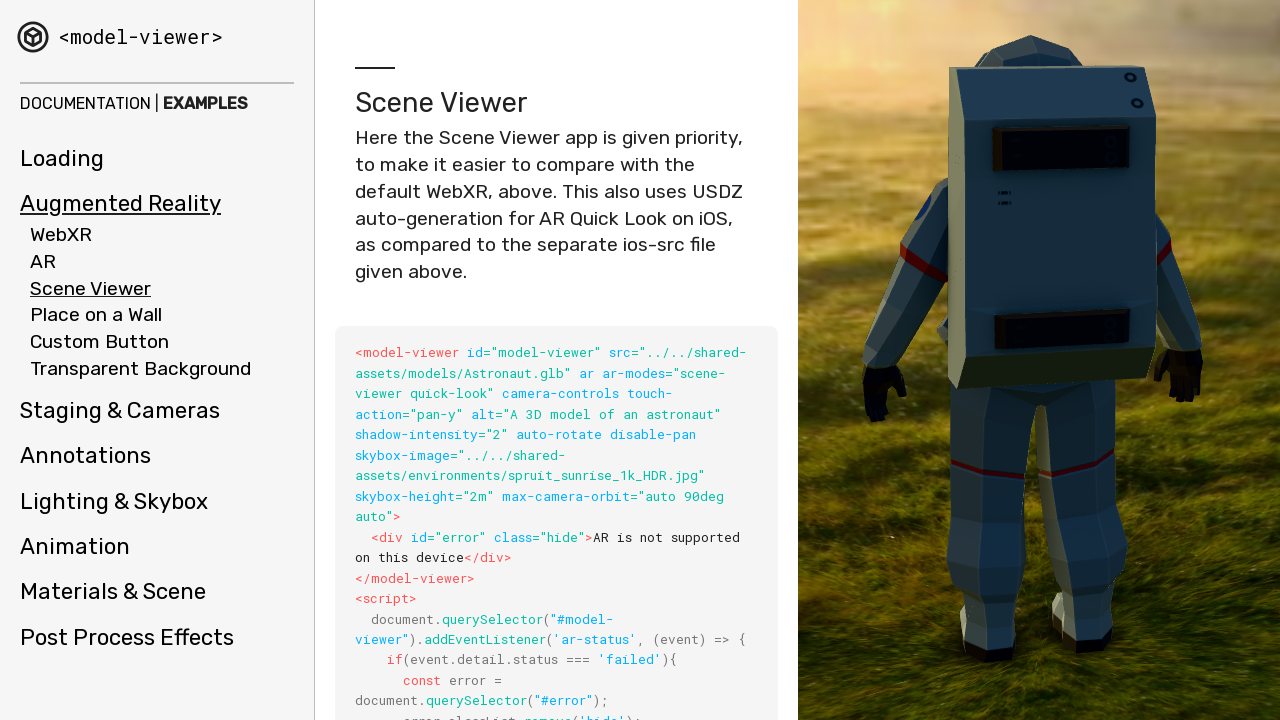

Dragged mouse 300px to the right to continue 360-degree rotation at (1339, 360)
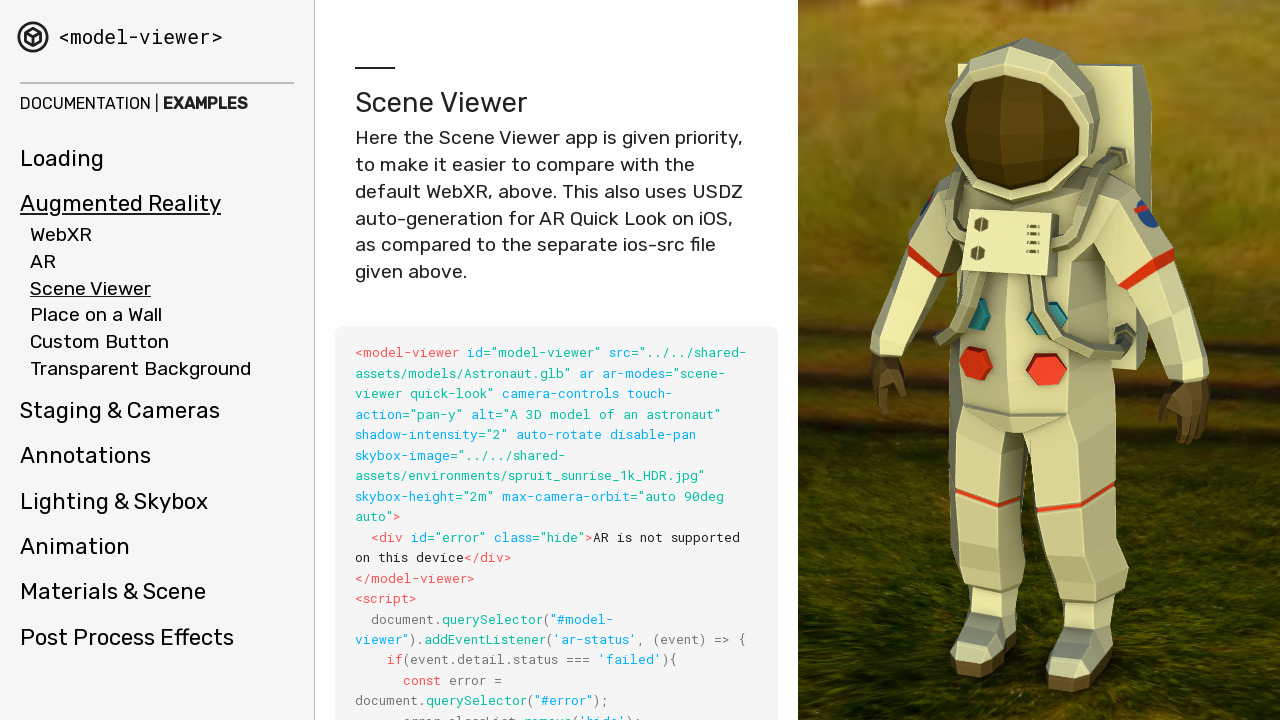

Released mouse button to complete second rotation drag (360° rotation complete) at (1339, 360)
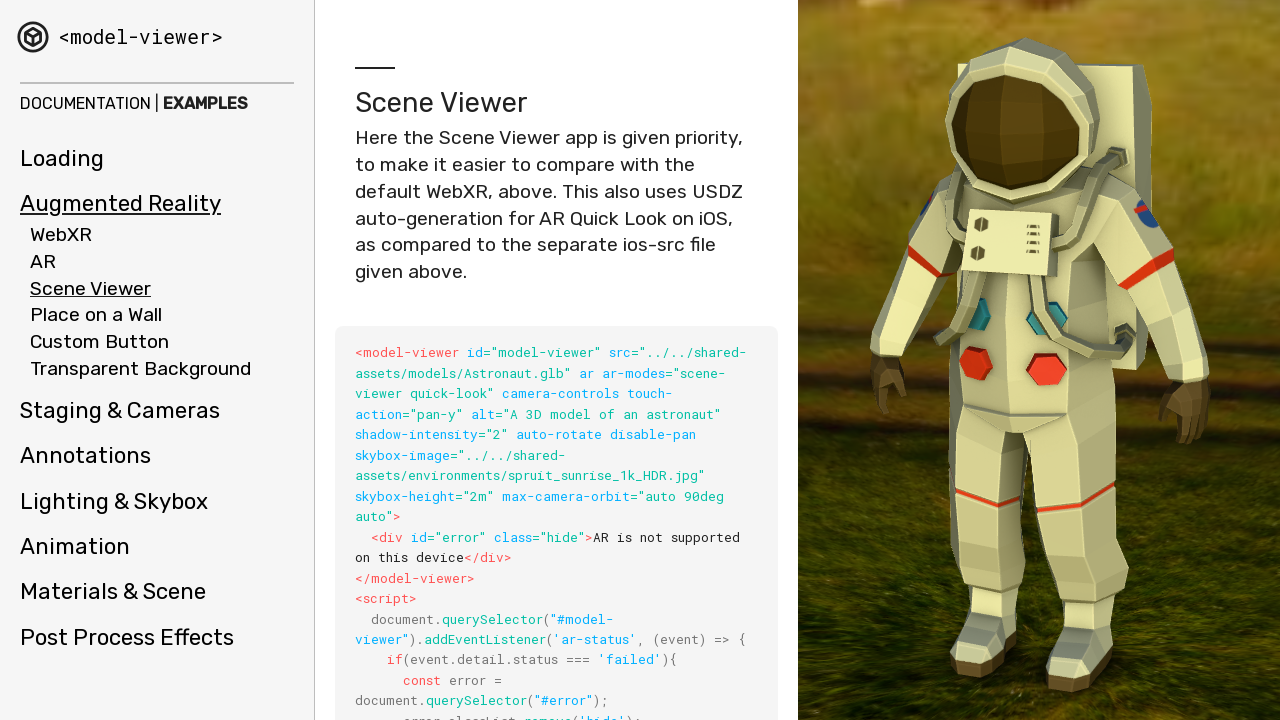

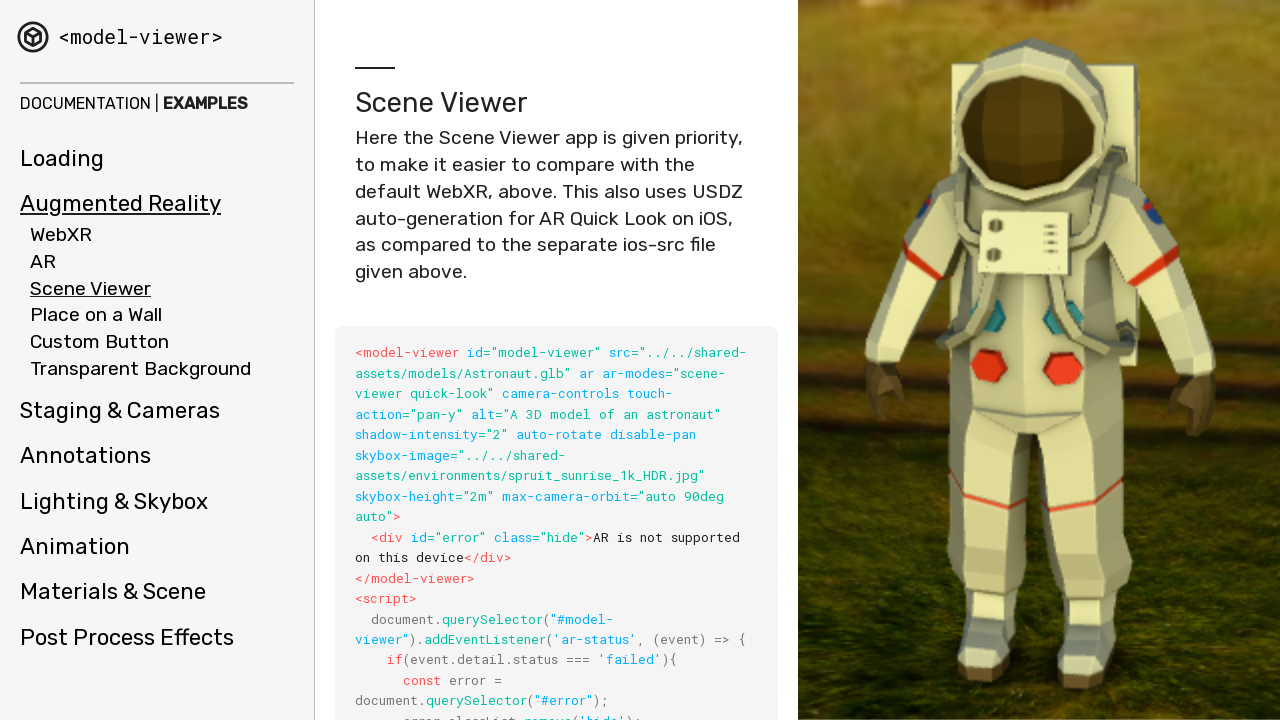